Navigates to the WebdriverIO website and verifies the page loads by checking the URL and title are accessible

Starting URL: https://webdriver.io

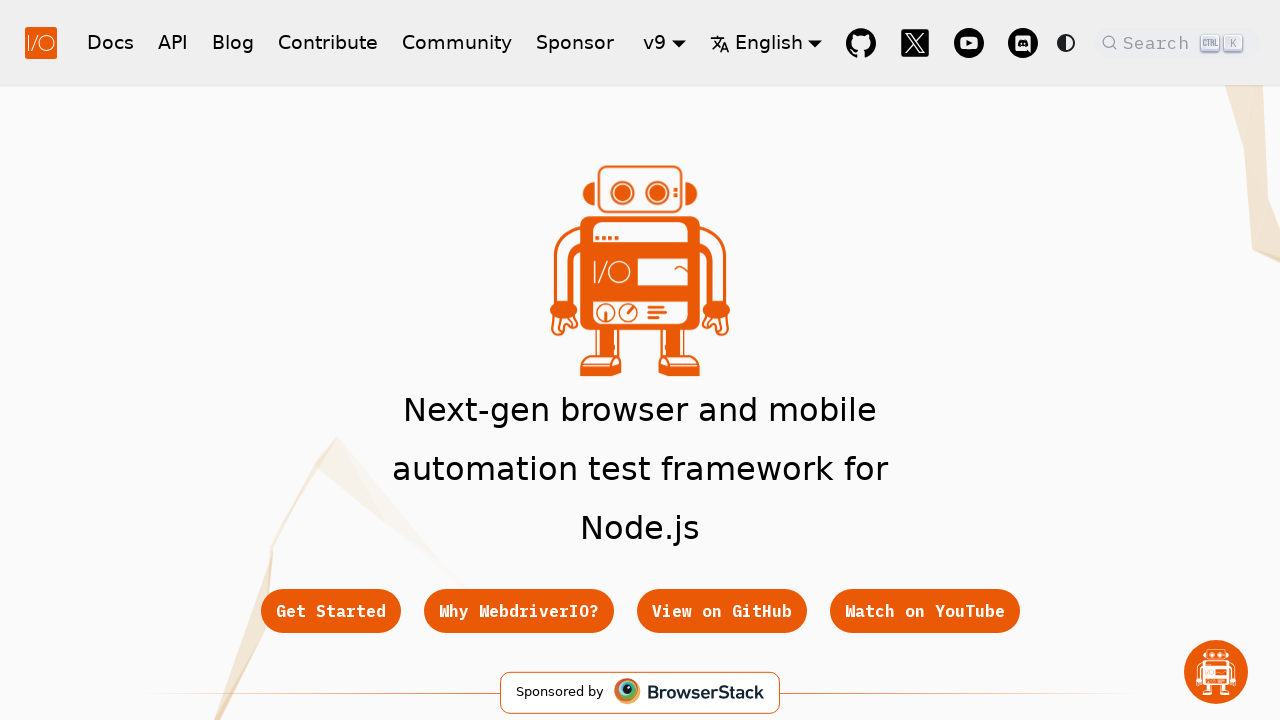

Waited for page to reach domcontentloaded state
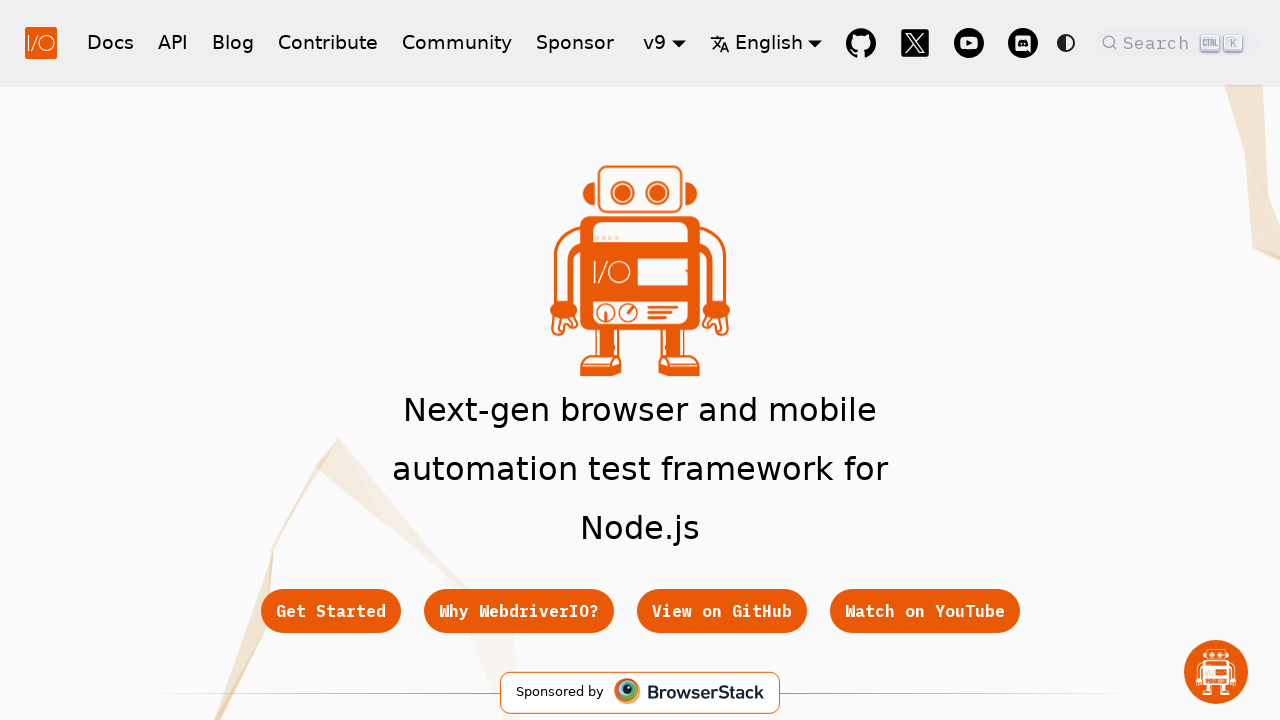

Retrieved current page URL
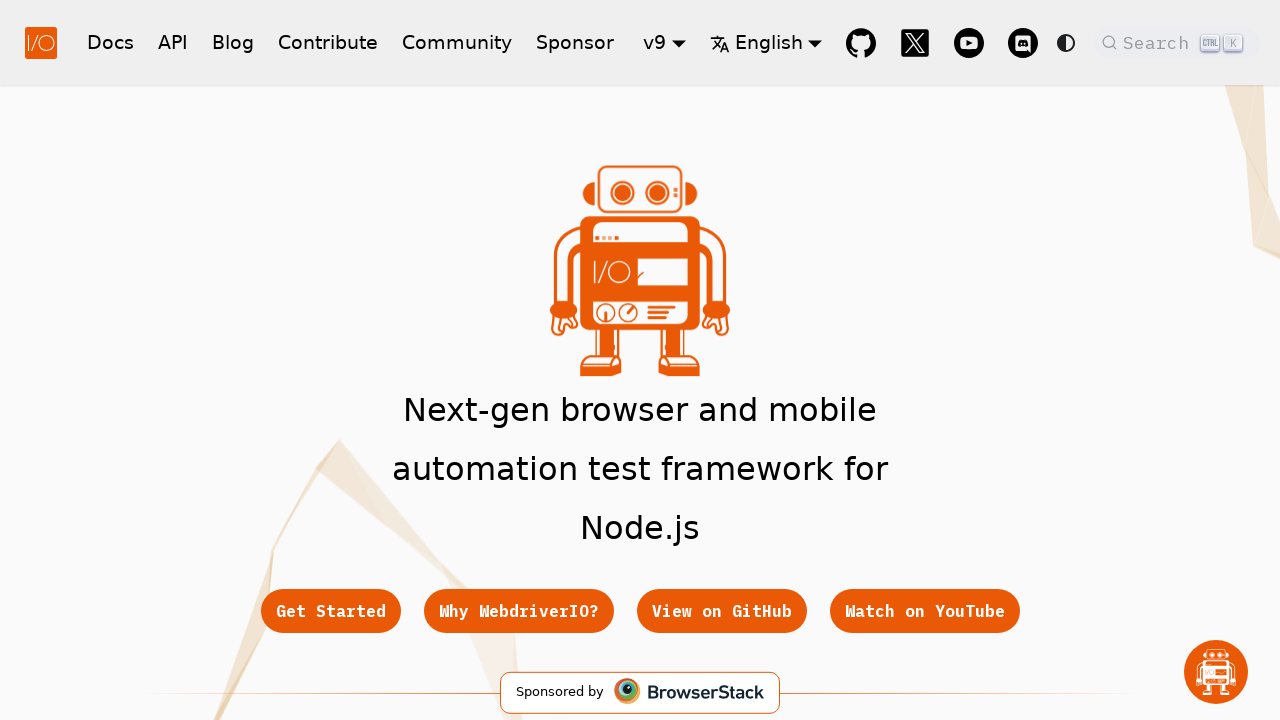

Retrieved page title
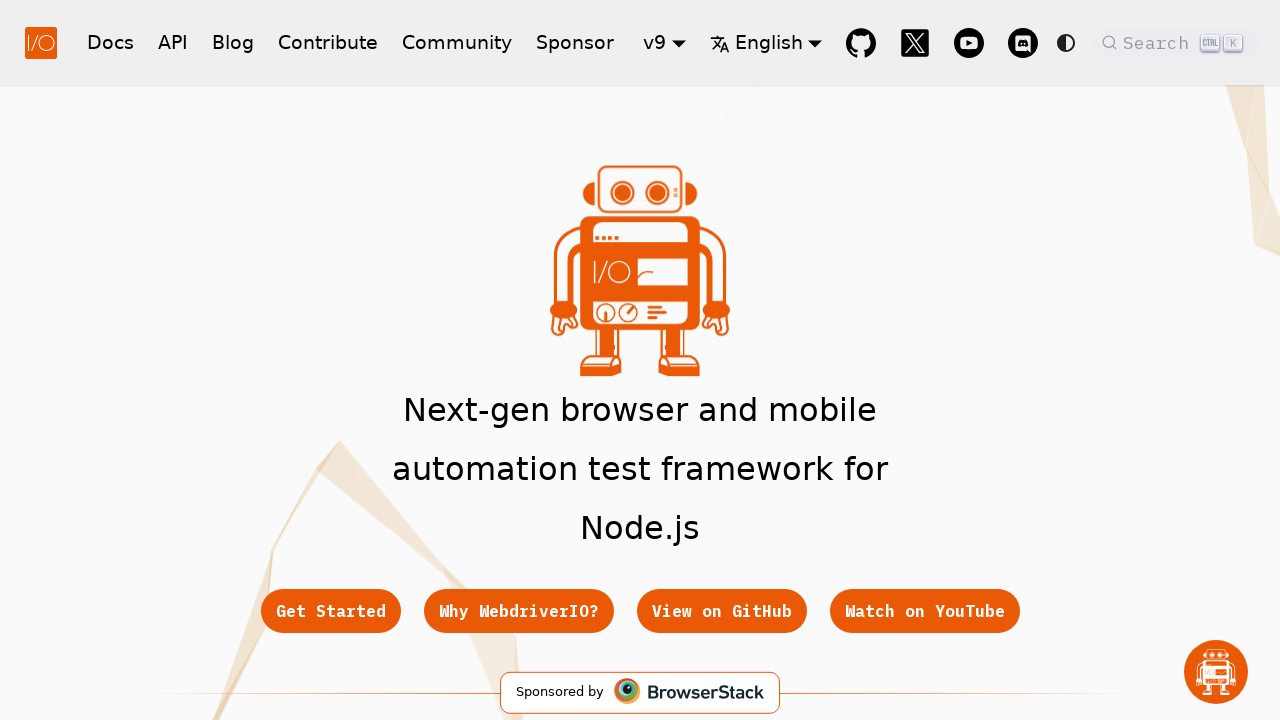

Verified that 'webdriver.io' is present in the page URL
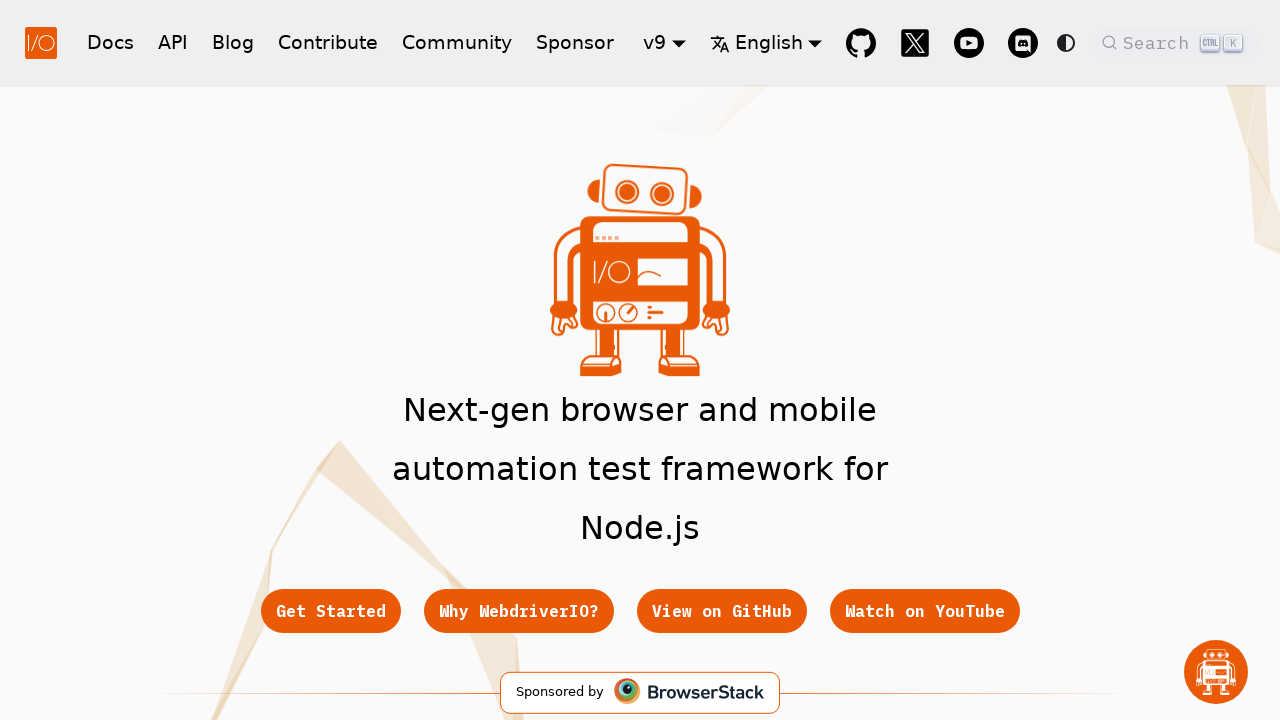

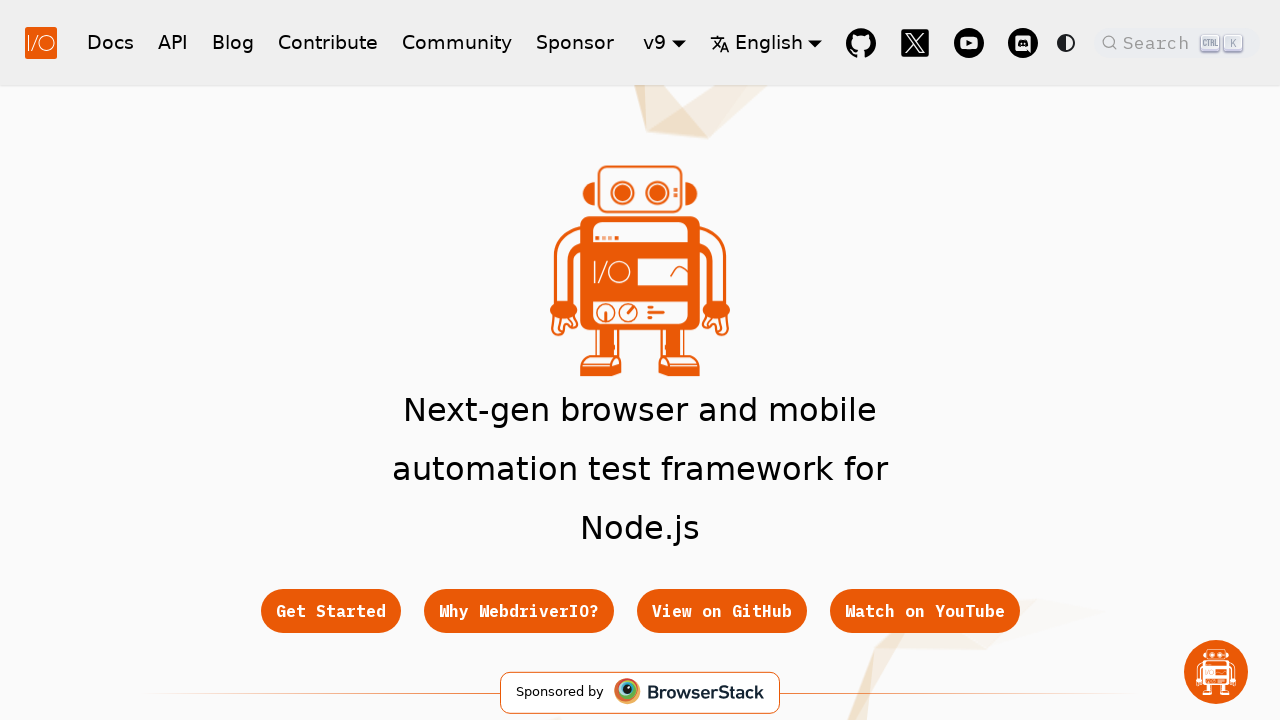